Tests navigation to the "My Books" view by clicking the "Mina böcker" button and verifying the welcome heading appears

Starting URL: https://tap-ht24-testverktyg.github.io/exam-template/

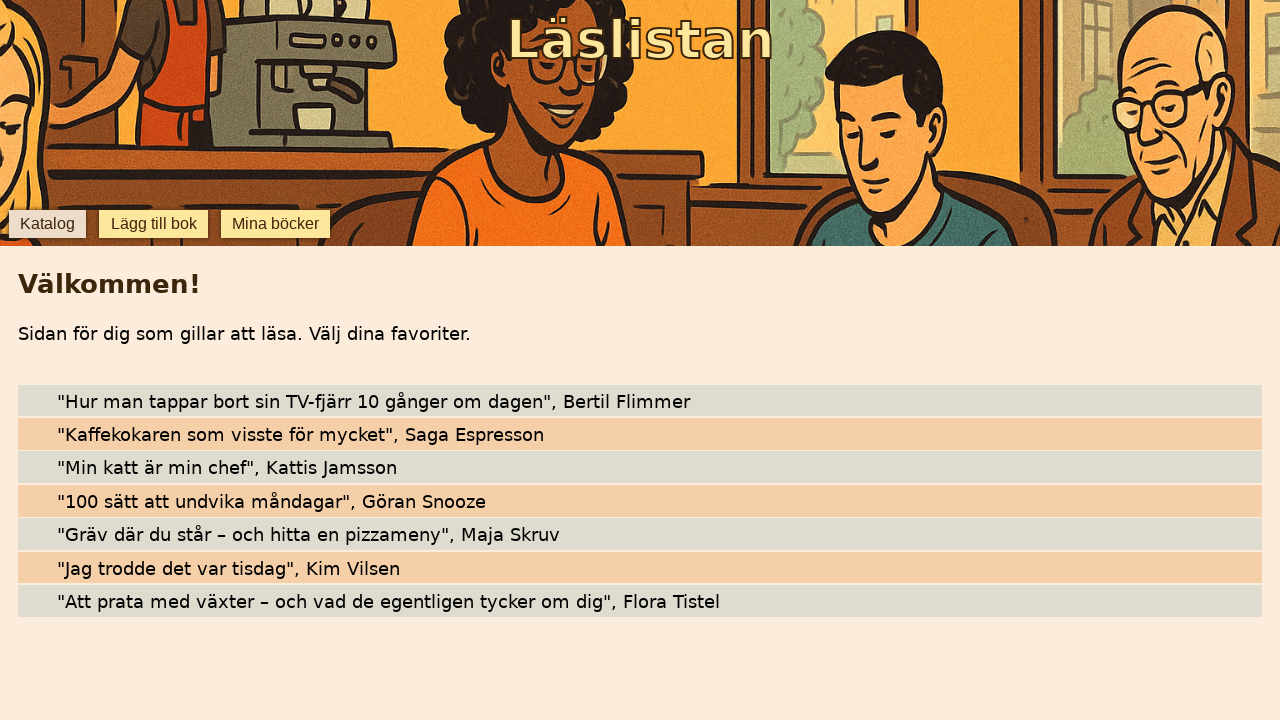

Navigated to the exam template homepage
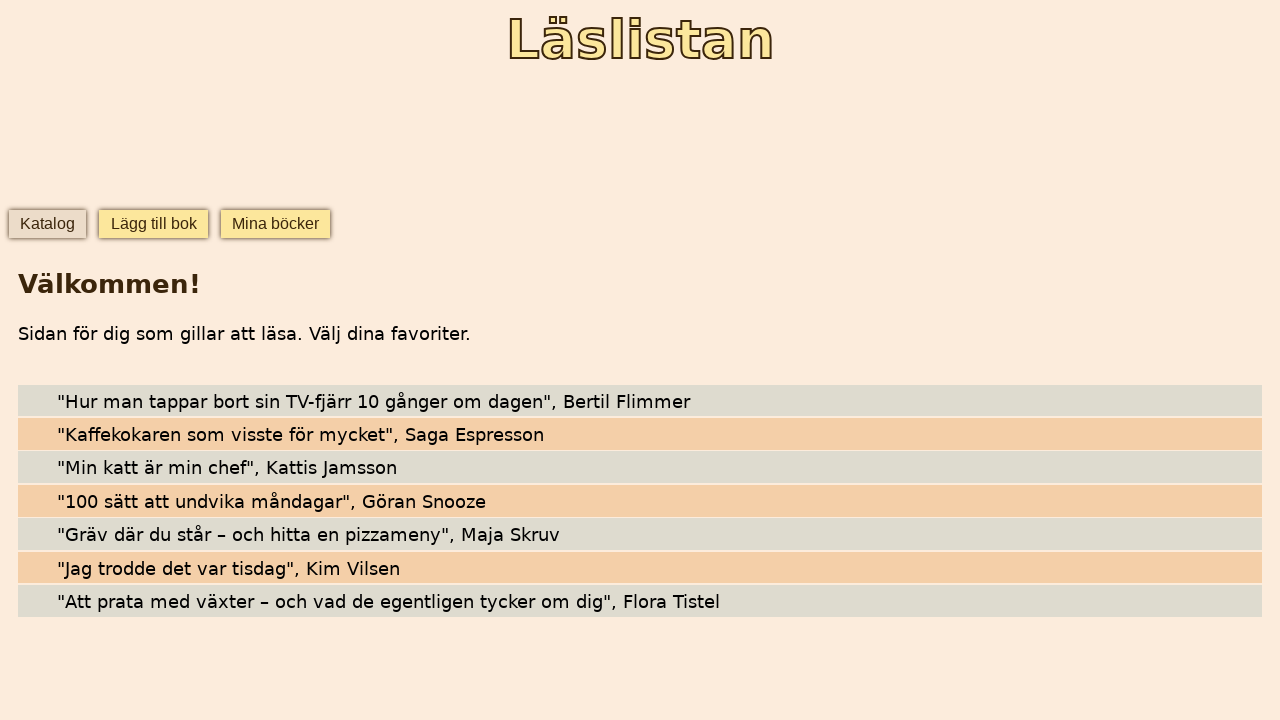

Clicked the 'Mina böcker' button to navigate to My Books view at (276, 224) on internal:role=button[name="Mina böcker"i]
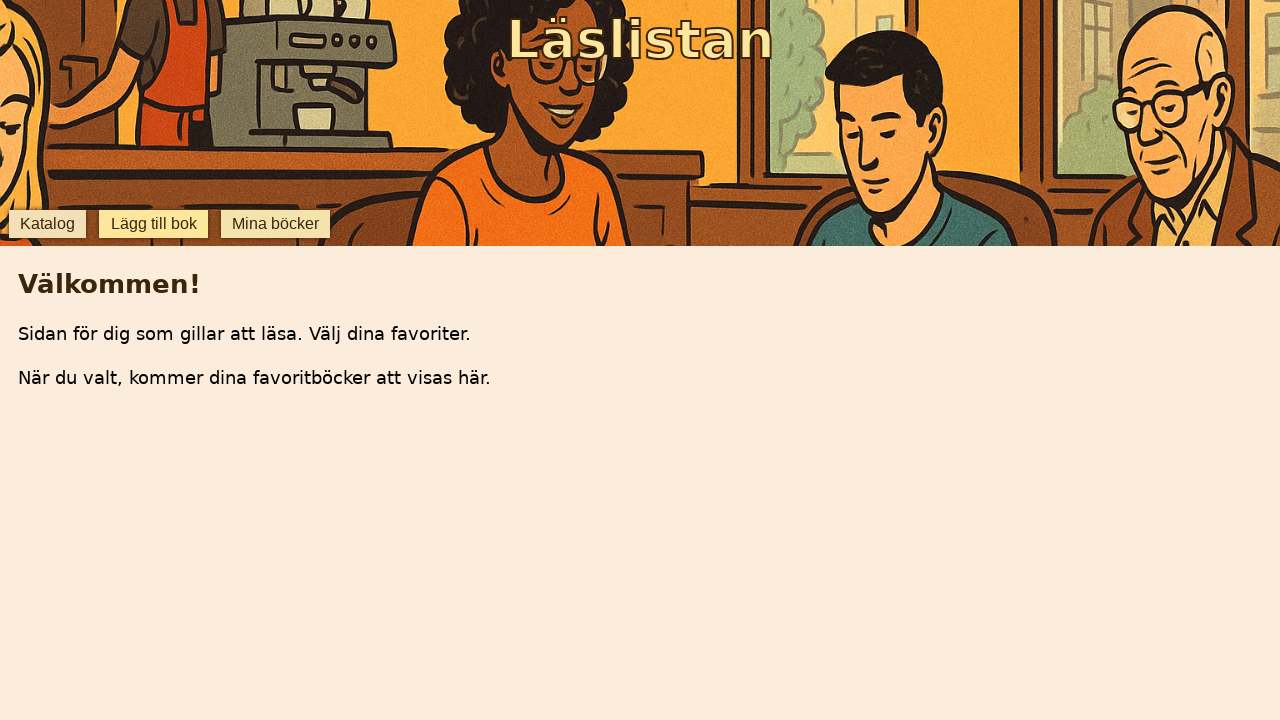

Verified that the welcome heading 'Välkommen!' appeared in the My Books view
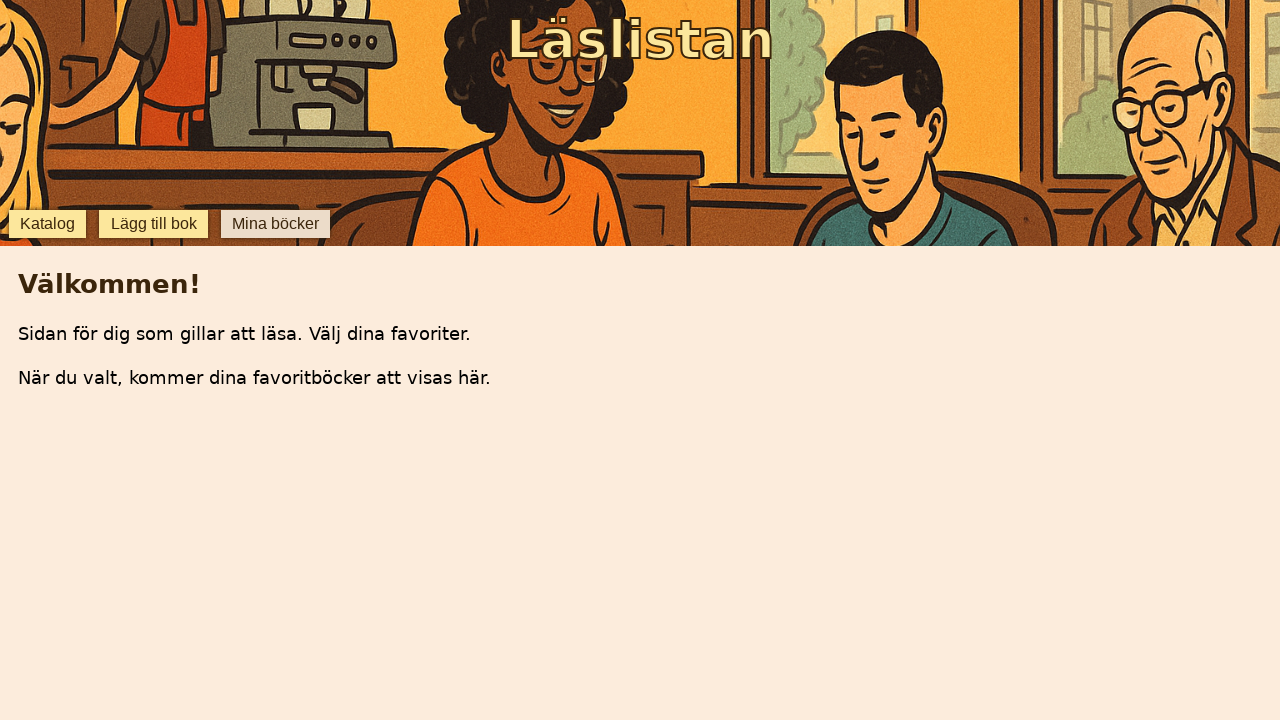

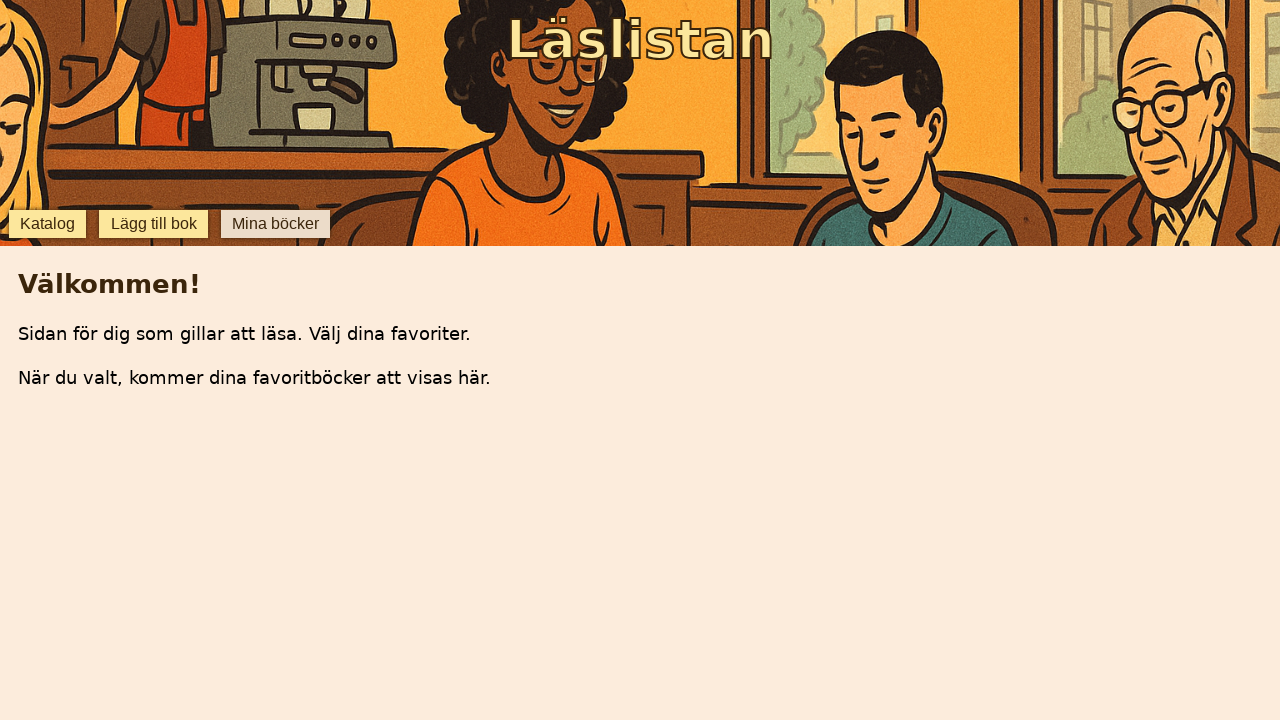